Tests drag and drop functionality using click and hold method to move element from source to target

Starting URL: https://jqueryui.com/droppable/

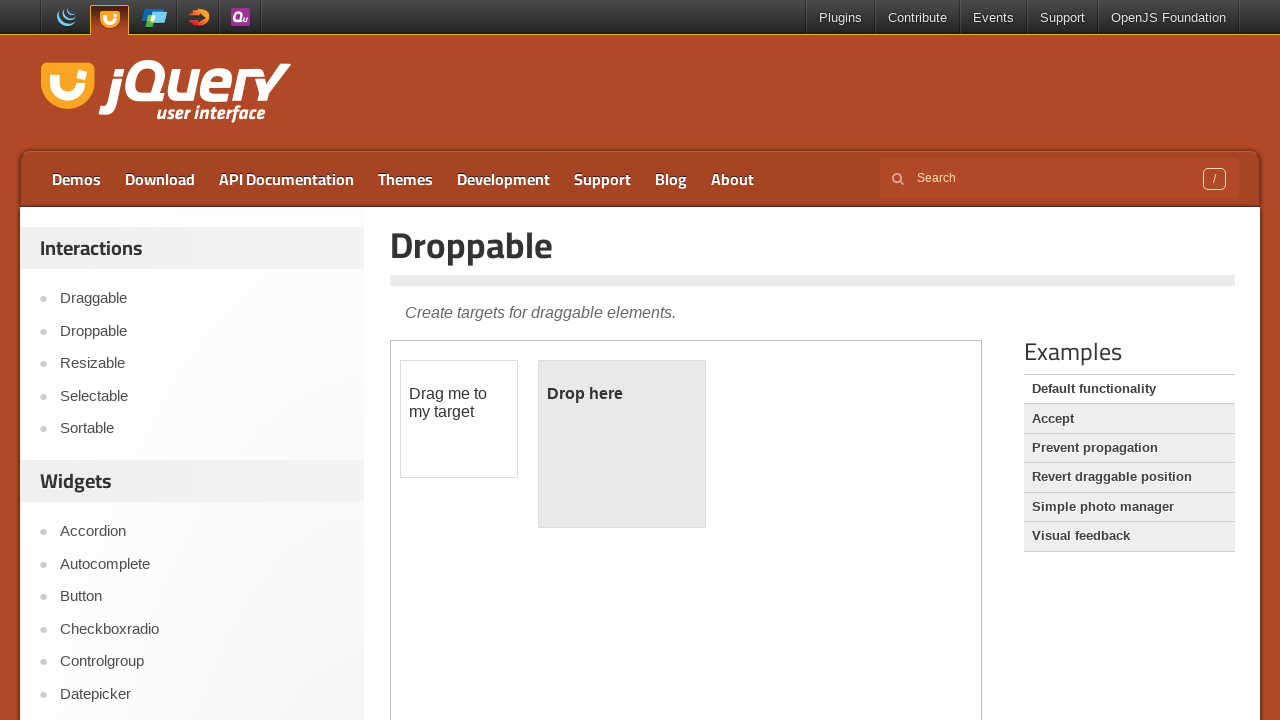

Located iframe containing draggable and droppable elements
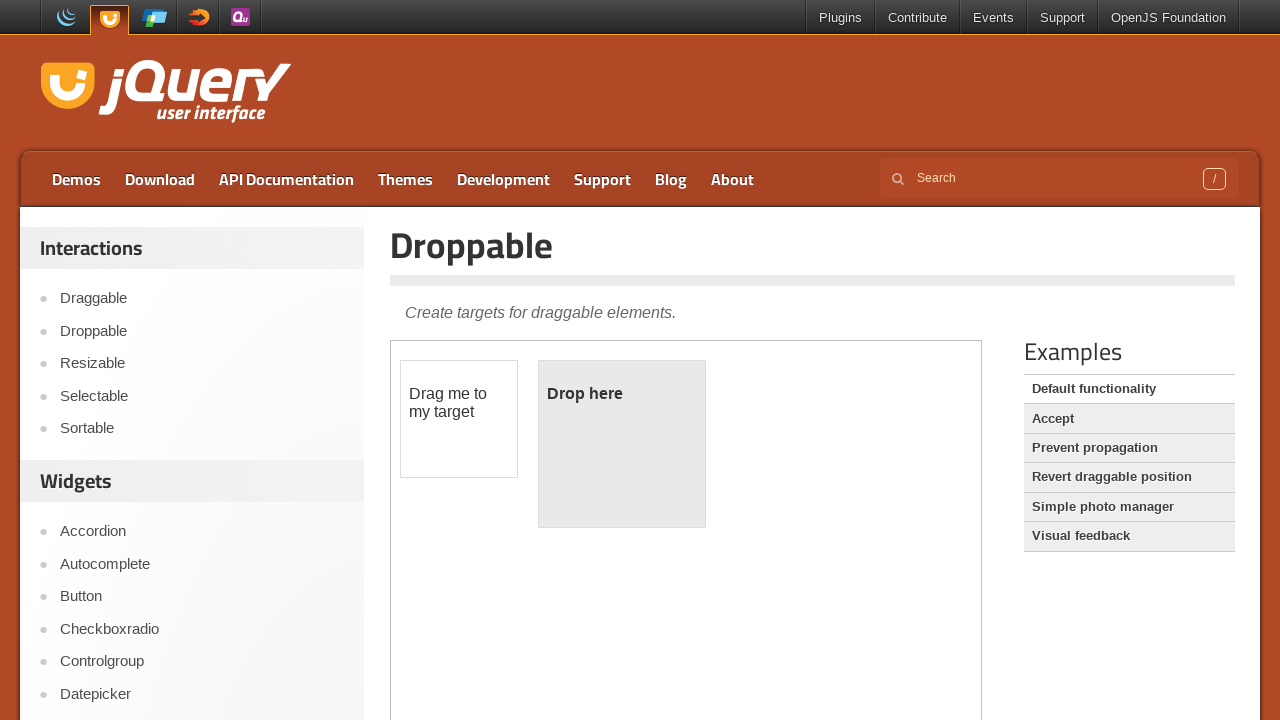

Located draggable source element
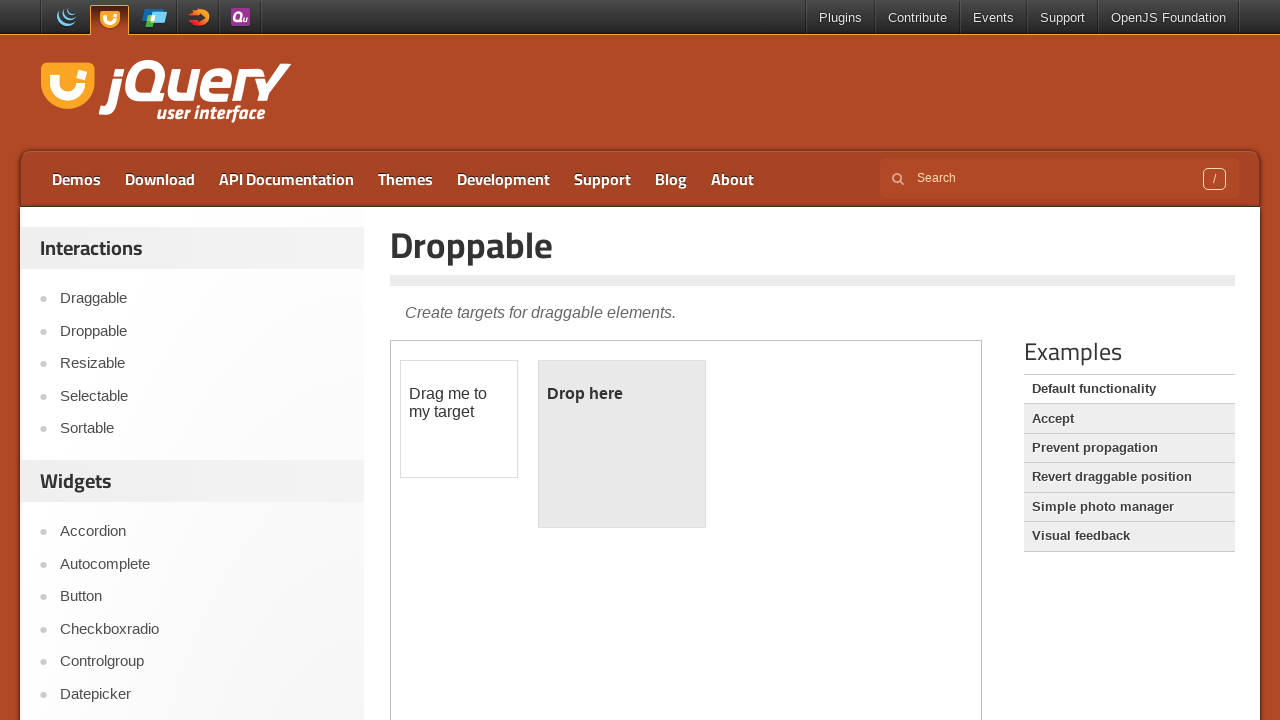

Located droppable target element
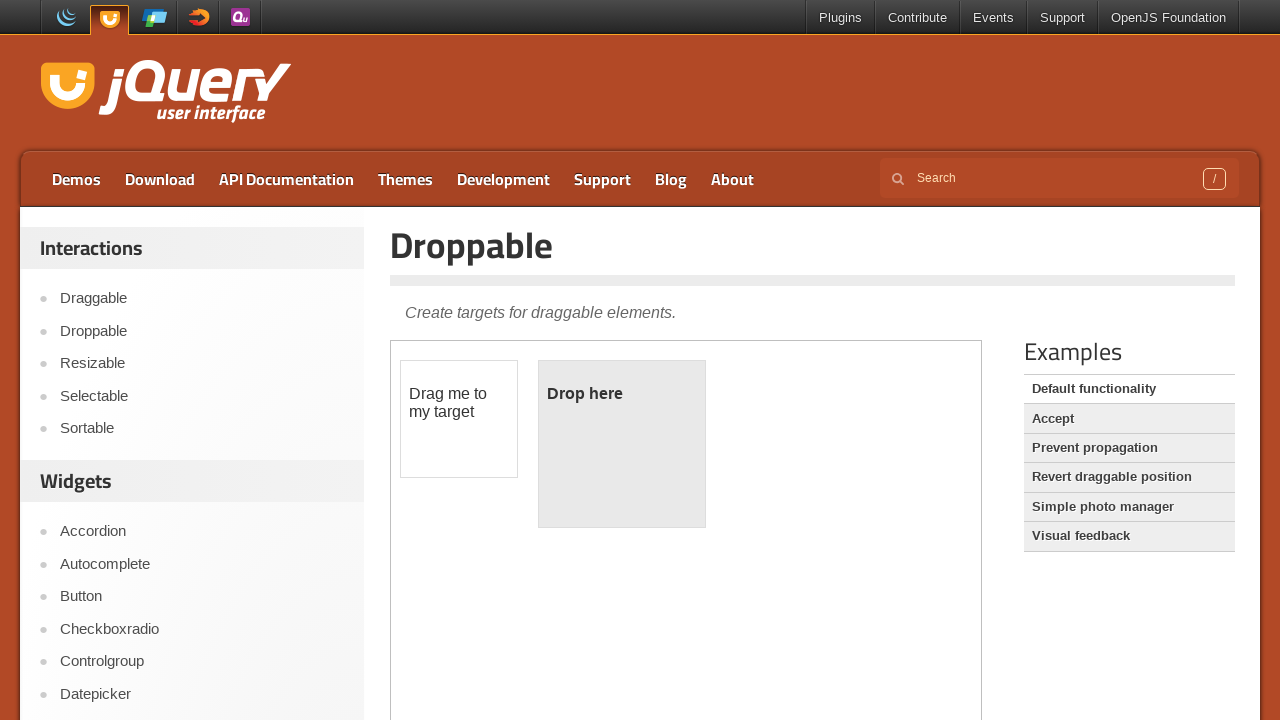

Retrieved bounding box coordinates of source element
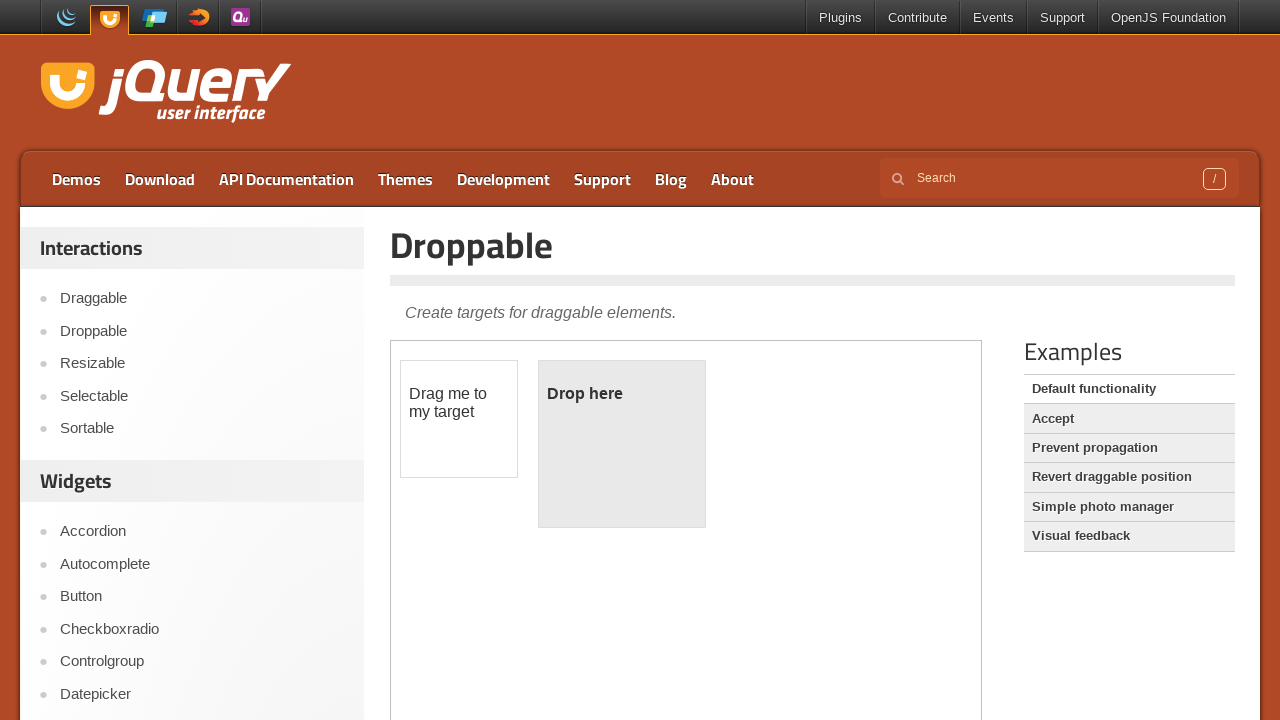

Retrieved bounding box coordinates of target element
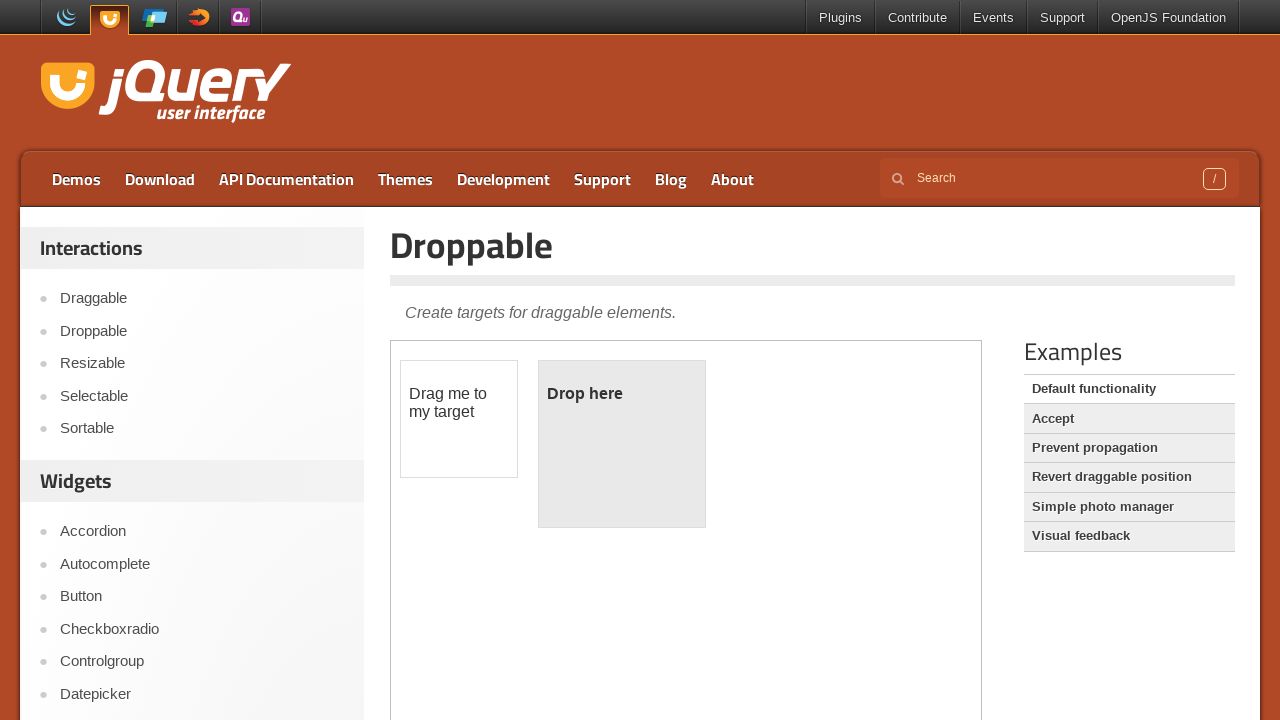

Moved mouse to center of draggable source element at (459, 419)
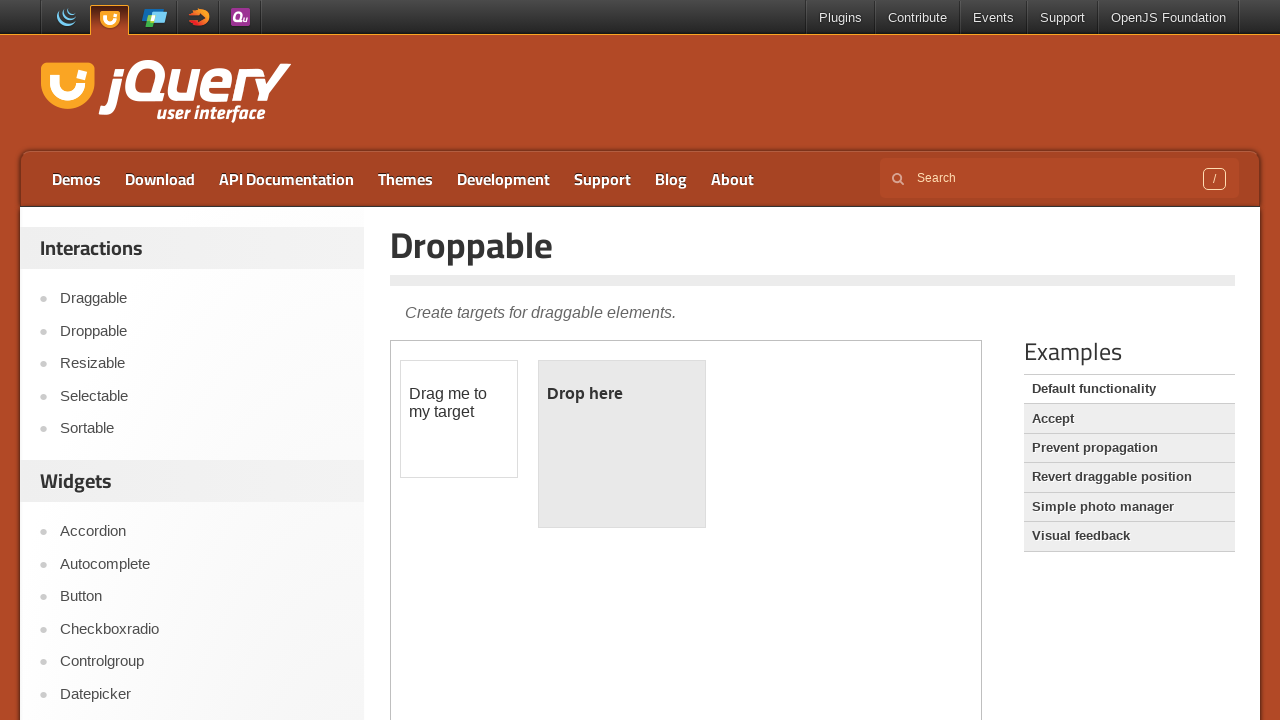

Pressed down mouse button to initiate drag at (459, 419)
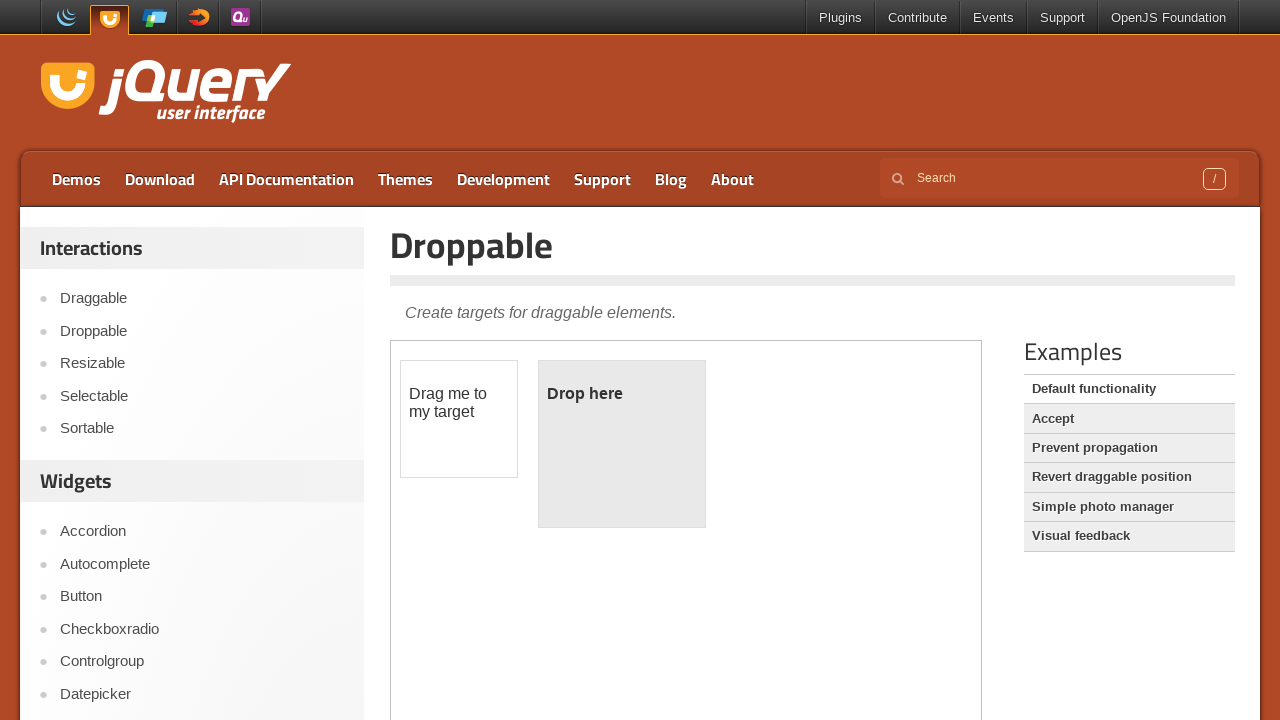

Dragged element to center of droppable target element at (622, 444)
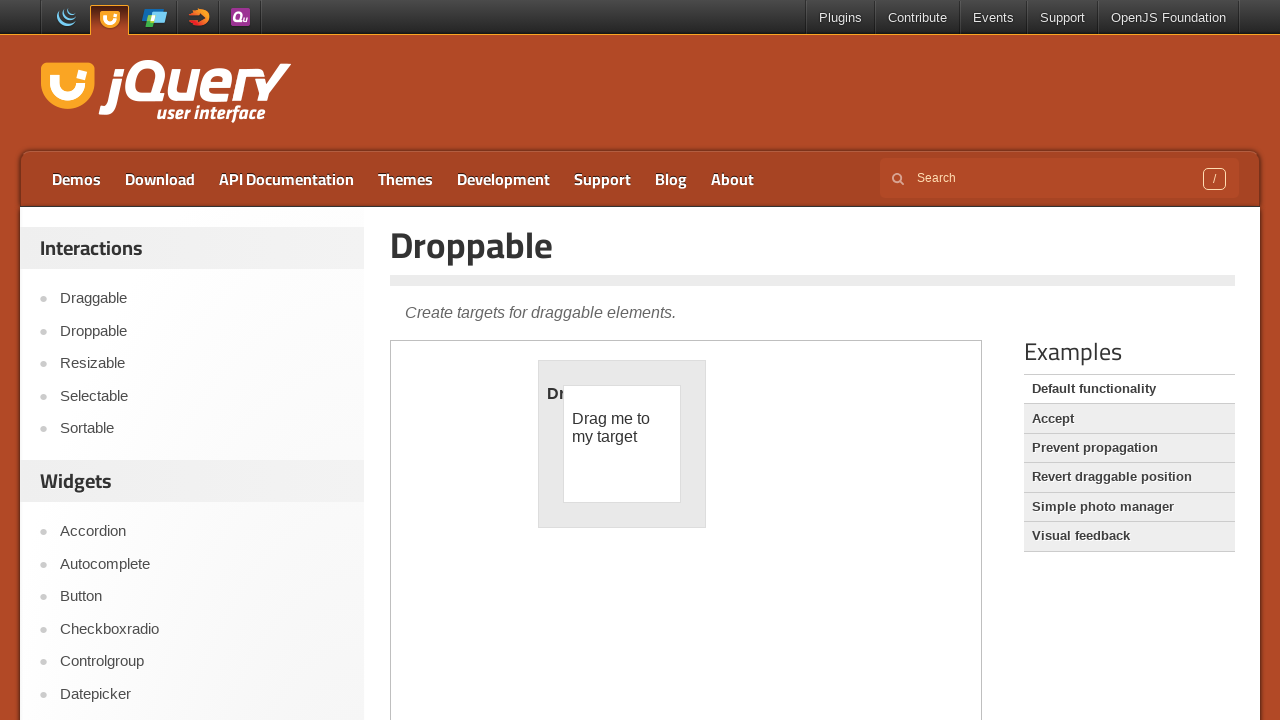

Released mouse button to complete drag and drop operation at (622, 444)
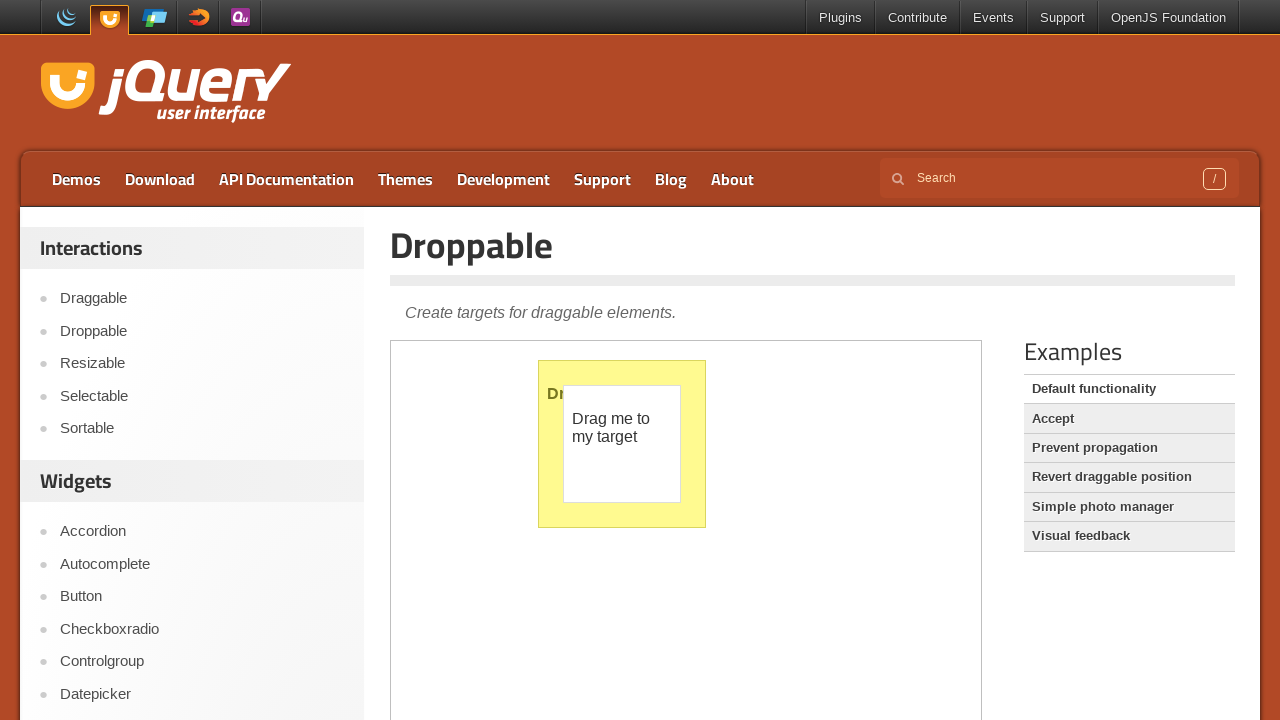

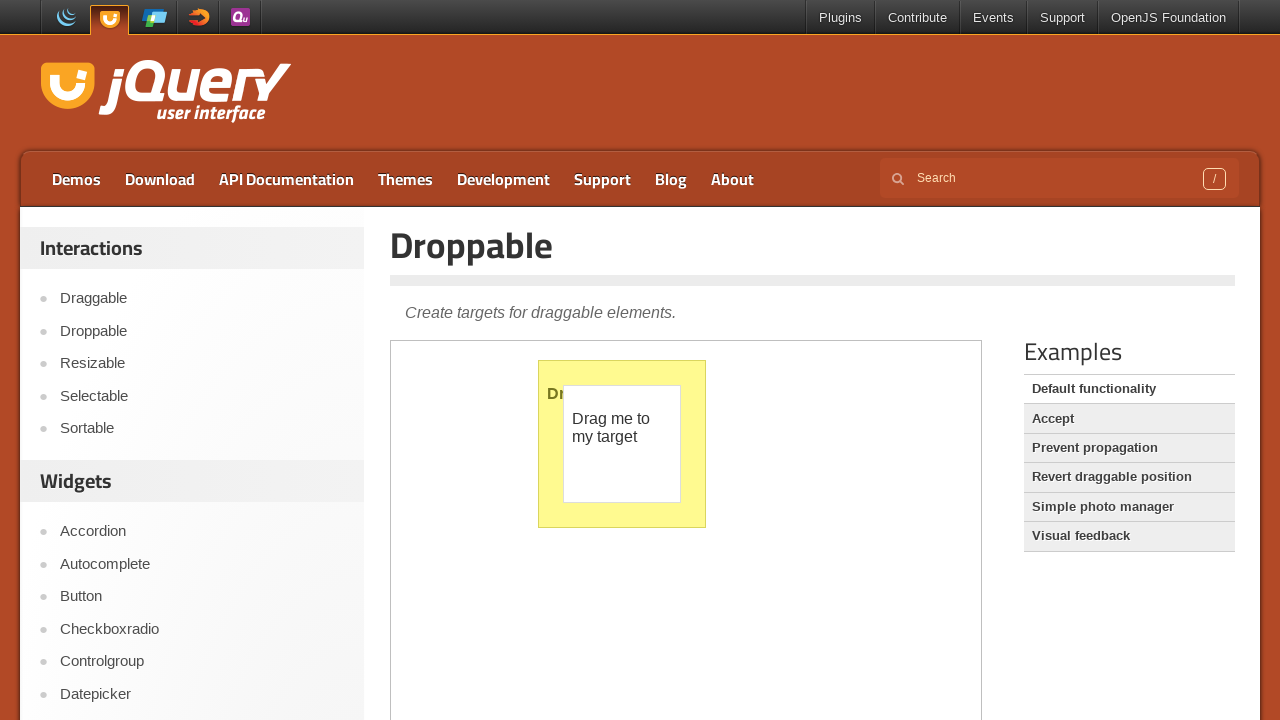